Searches for tender/bidding procedures on the CFE (Mexican electricity company) portal by entering a procedure number and viewing the search results table

Starting URL: https://msc.cfe.mx/Aplicaciones/NCFE/Concursos/

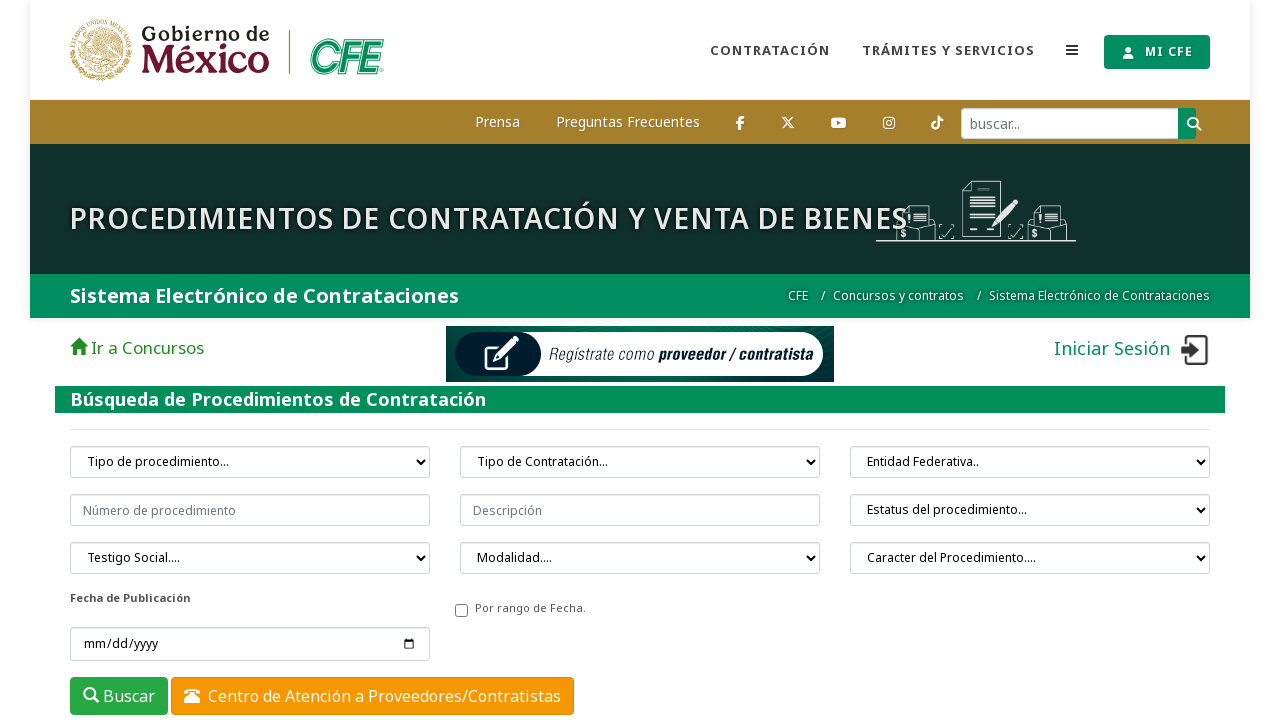

Waited for procedure number input field to be visible
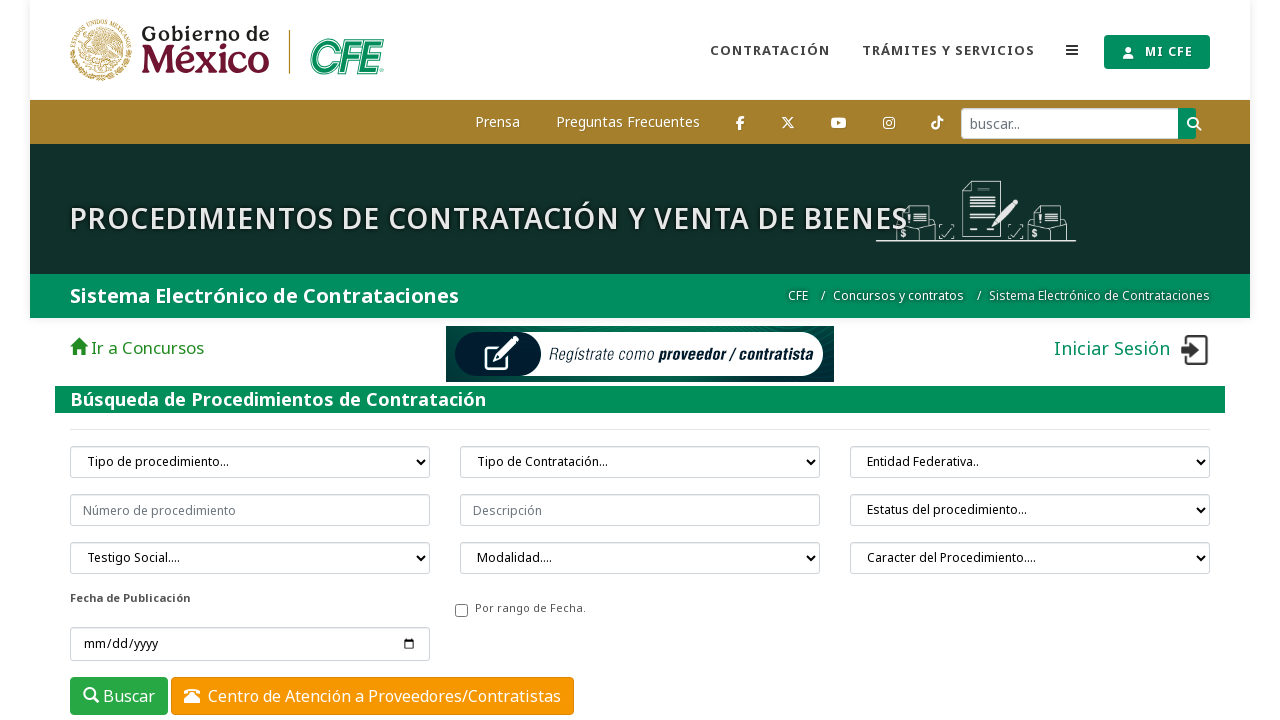

Filled procedure number input with 'CFE-0201' on input[placeholder="Número de procedimiento"]
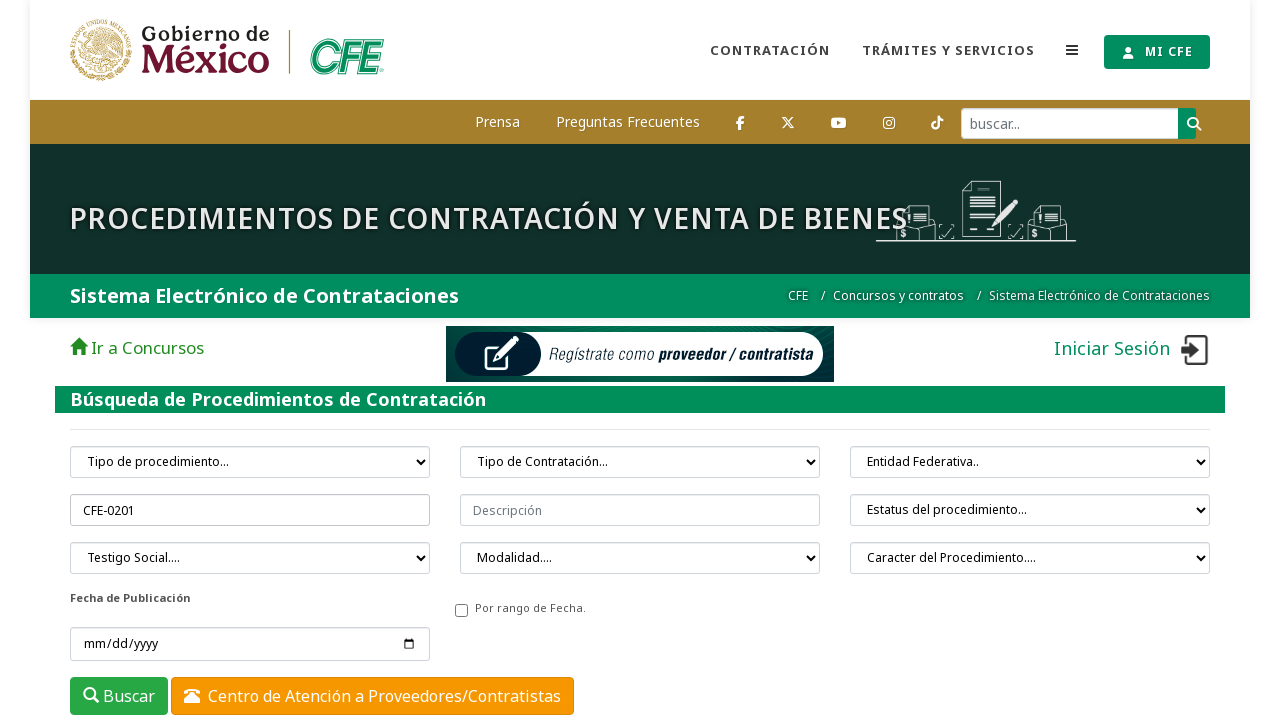

Clicked search button to search for first procedure at (119, 696) on button.btn.btn-success
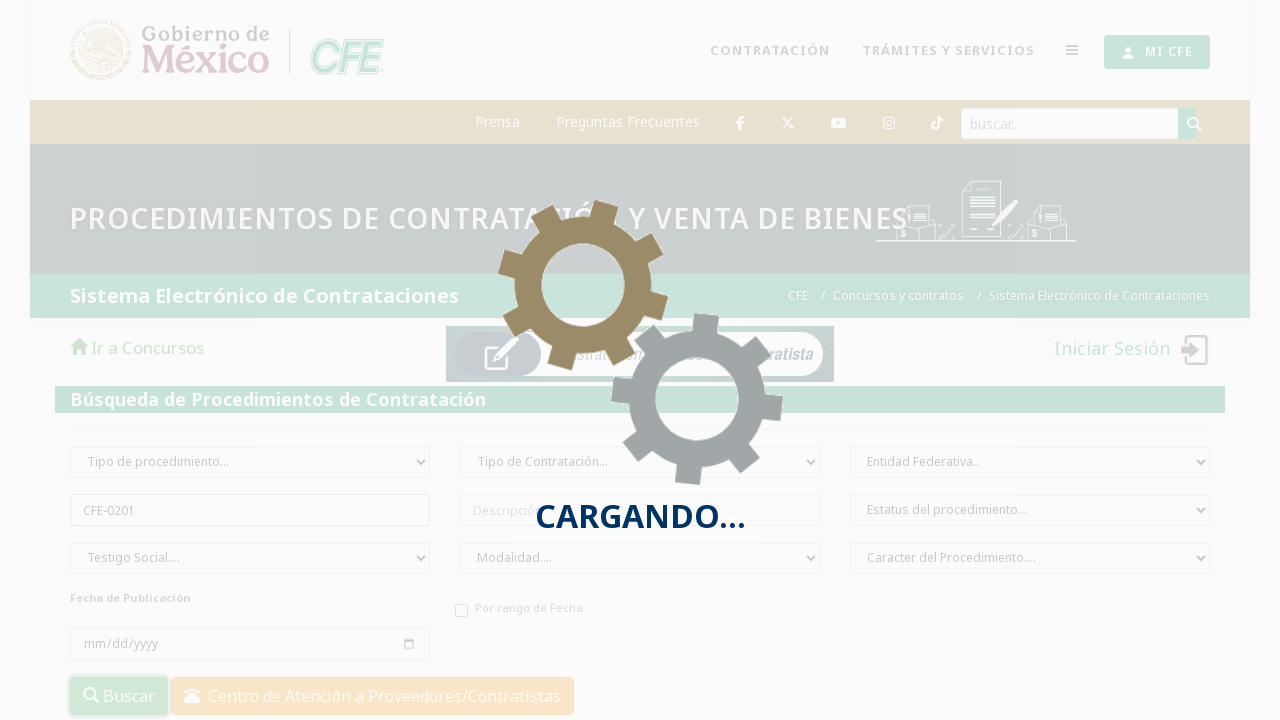

Search results table loaded for procedure 'CFE-0201'
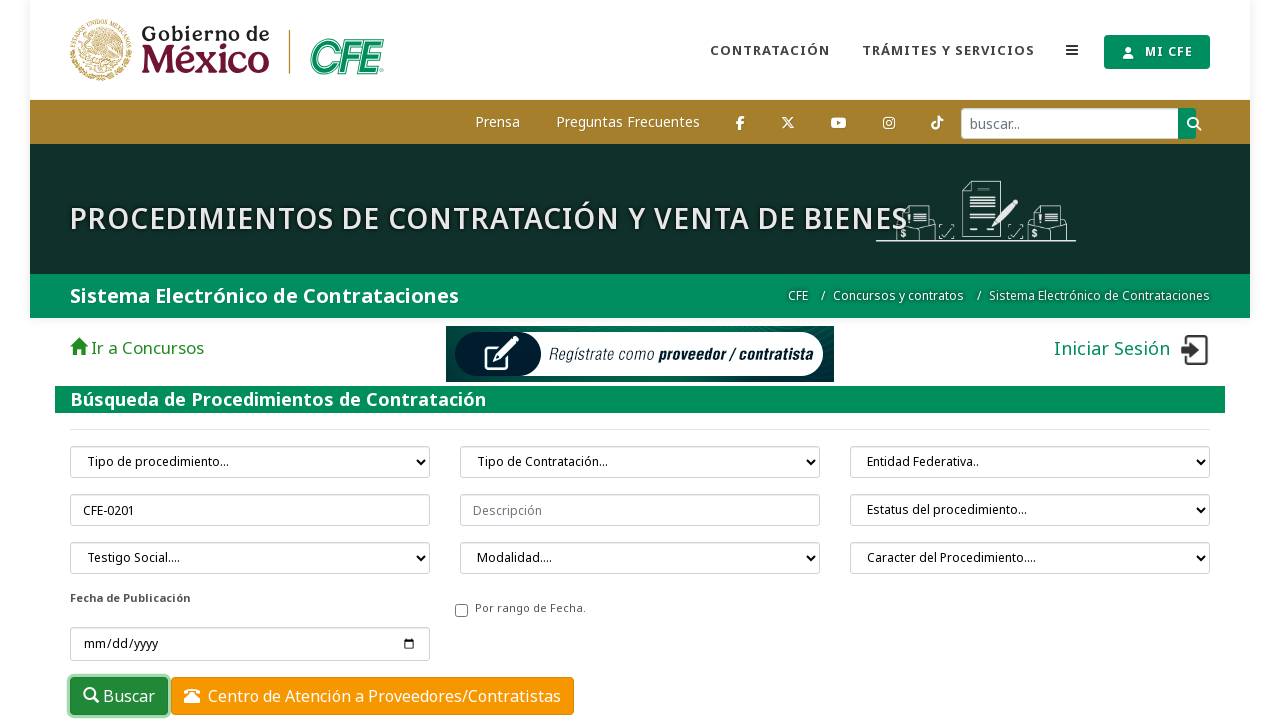

Navigated back to CFE concursos search page
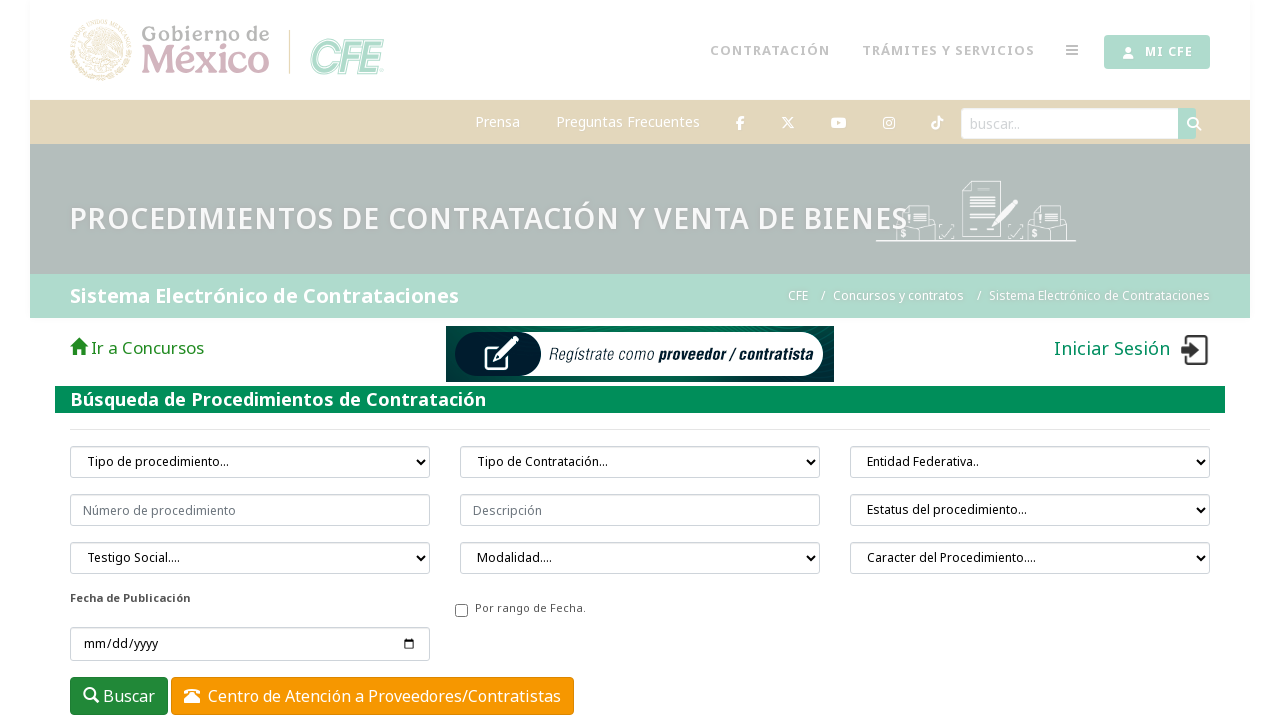

Waited for procedure number input field to be visible on search page
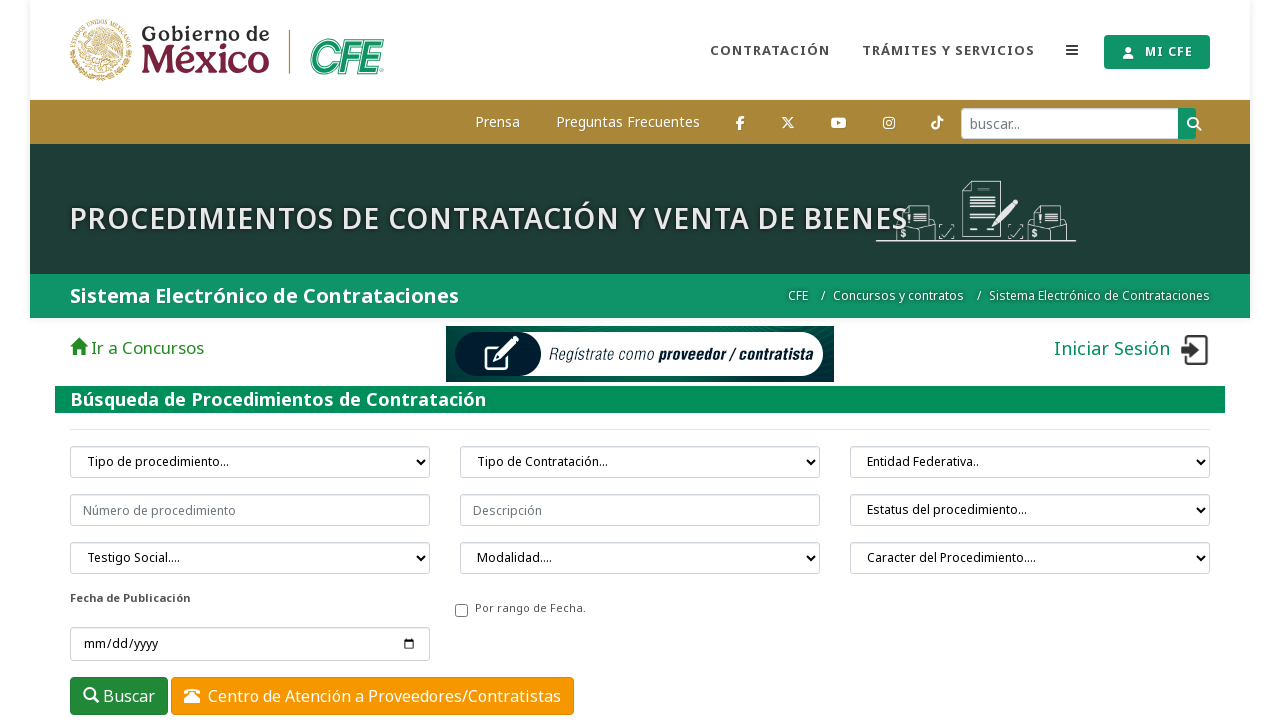

Filled procedure number input with 'CFE-0604' on input[placeholder="Número de procedimiento"]
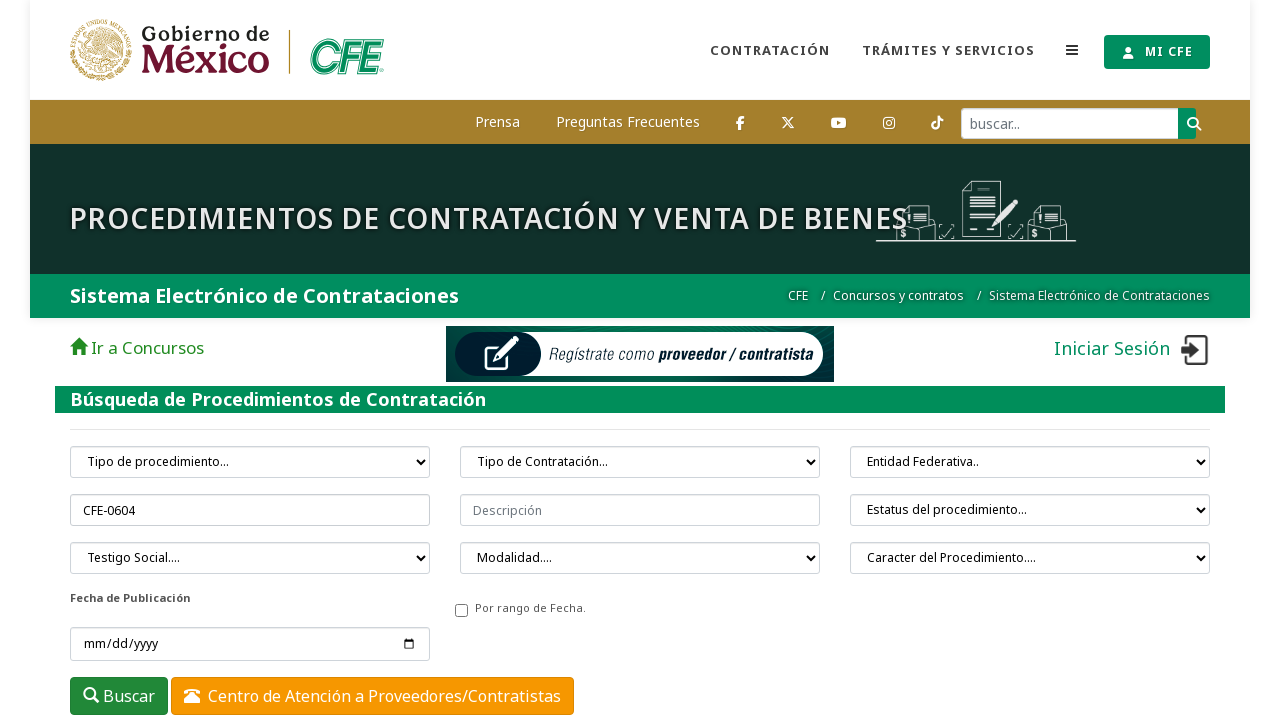

Clicked search button to search for second procedure at (119, 696) on button.btn.btn-success
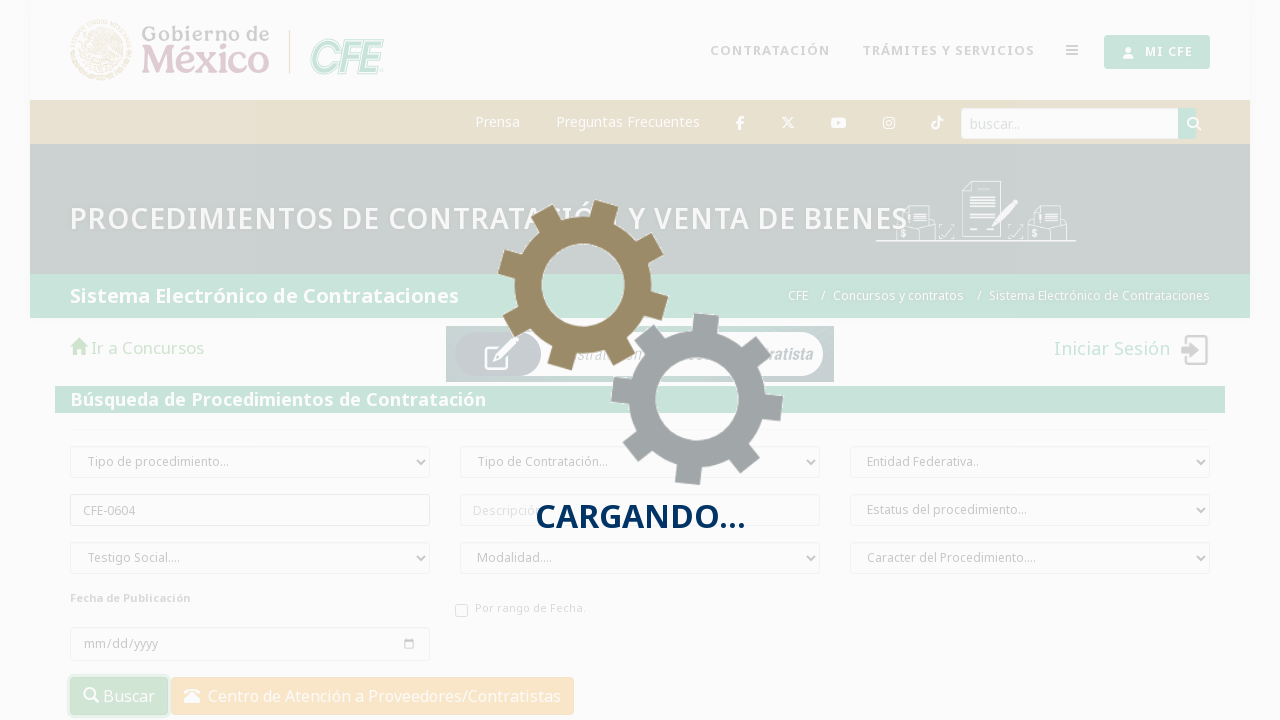

Search results table loaded for procedure 'CFE-0604'
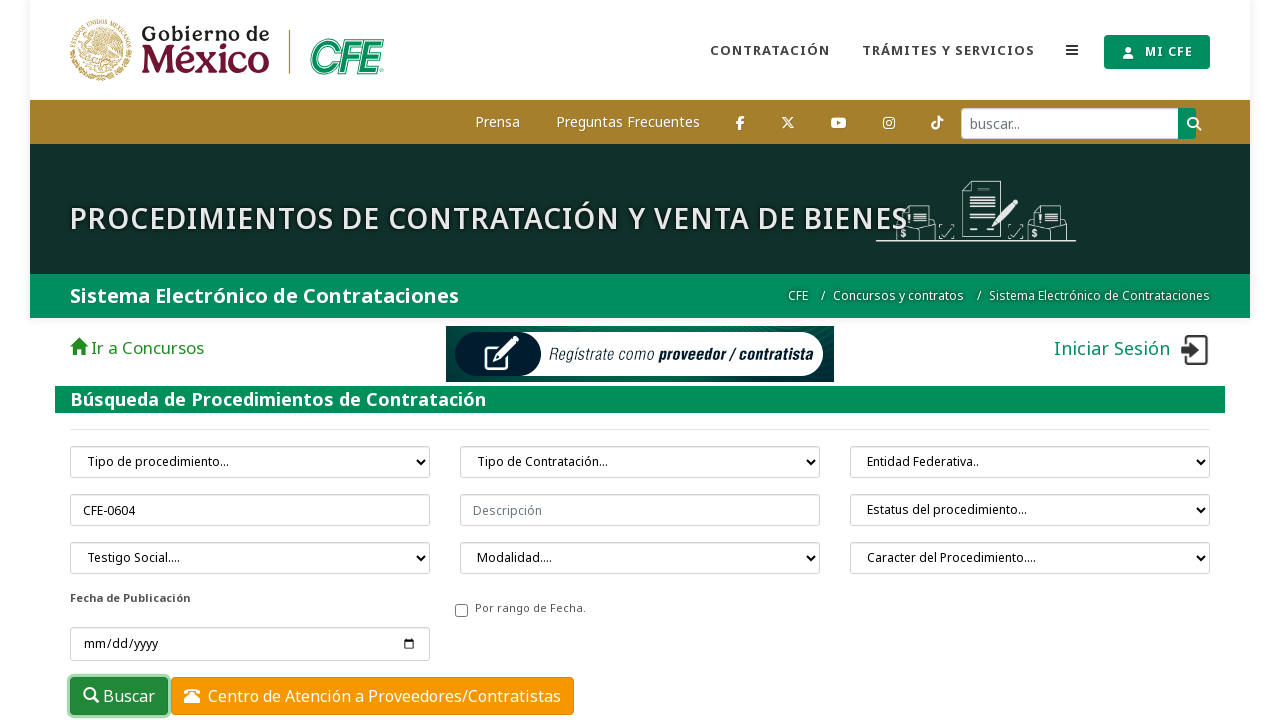

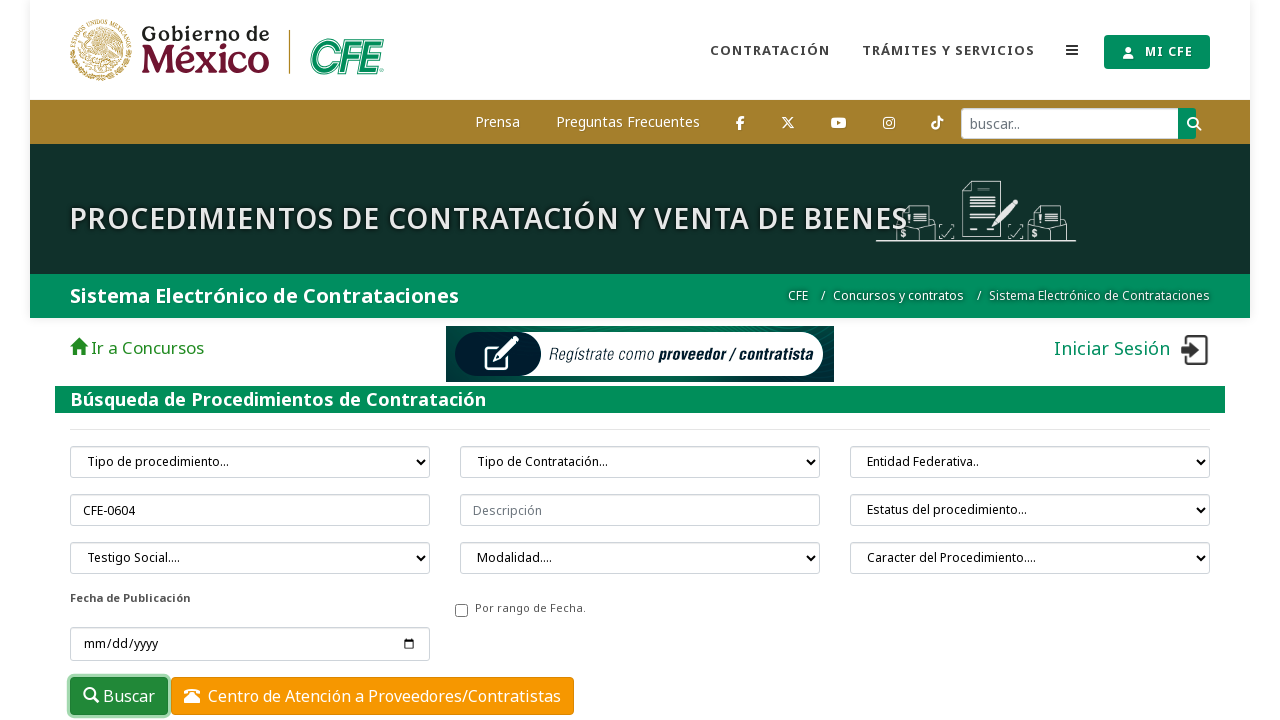